Tests checkbox functionality by navigating to a checkboxes page and verifying the state of checkboxes using both attribute lookup and isChecked methods

Starting URL: https://the-internet.herokuapp.com/checkboxes

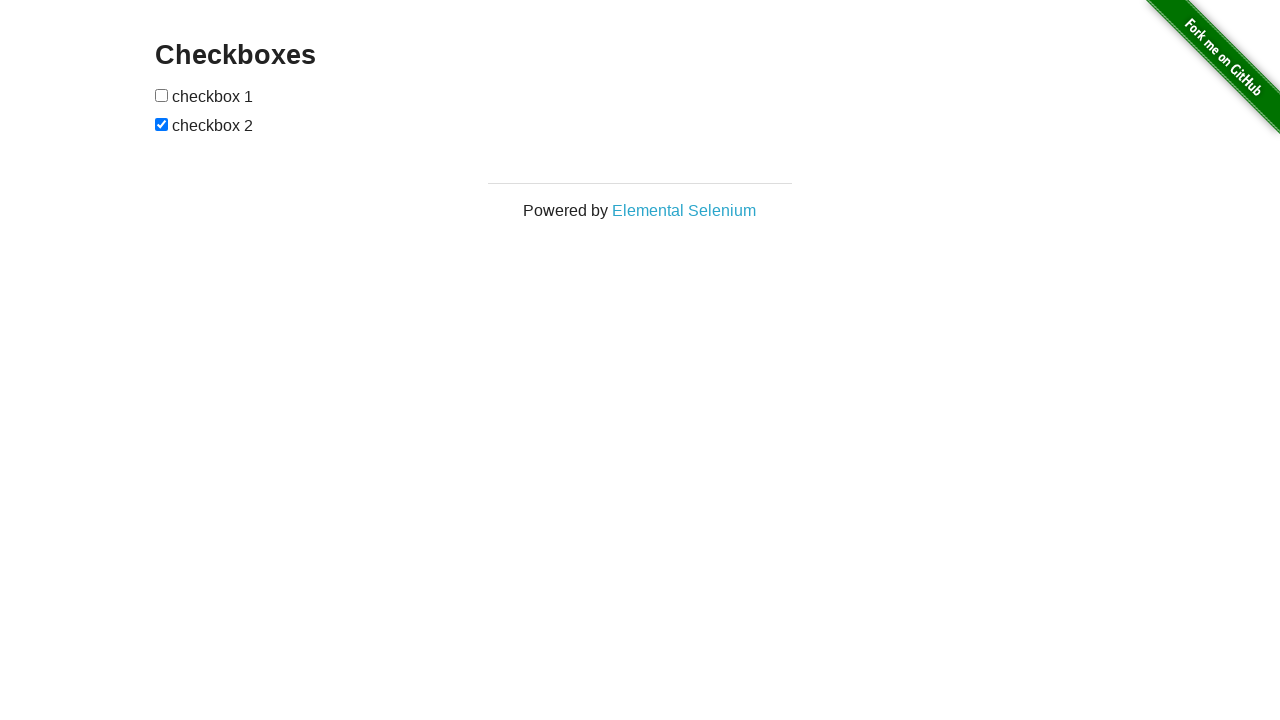

Waited for checkboxes to be present on the page
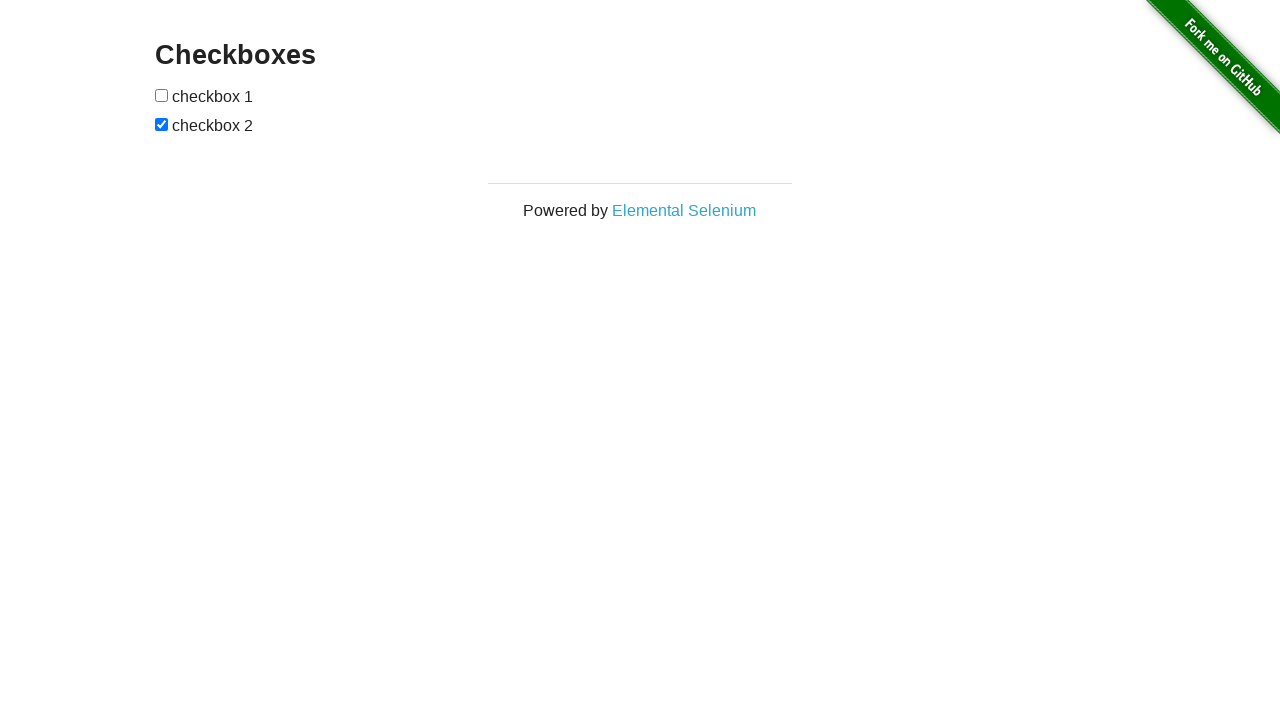

Located all checkboxes on the page
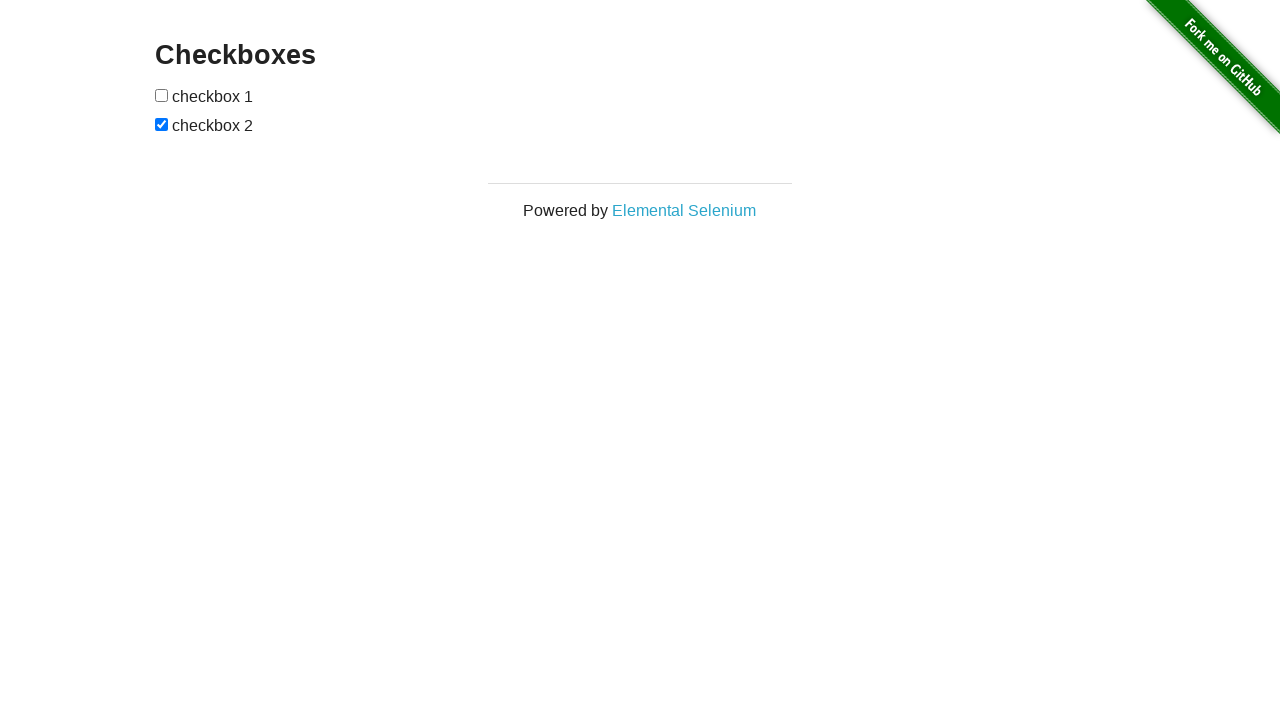

Verified second checkbox is checked by default
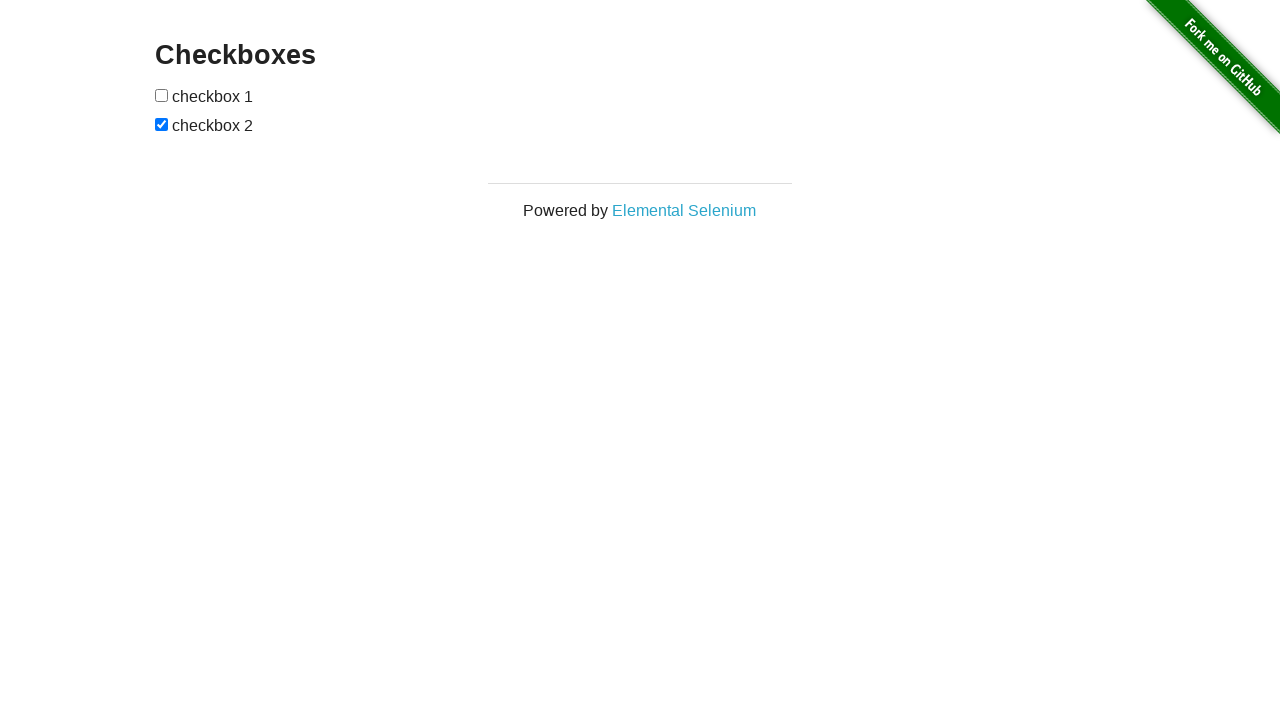

Verified first checkbox is not checked by default
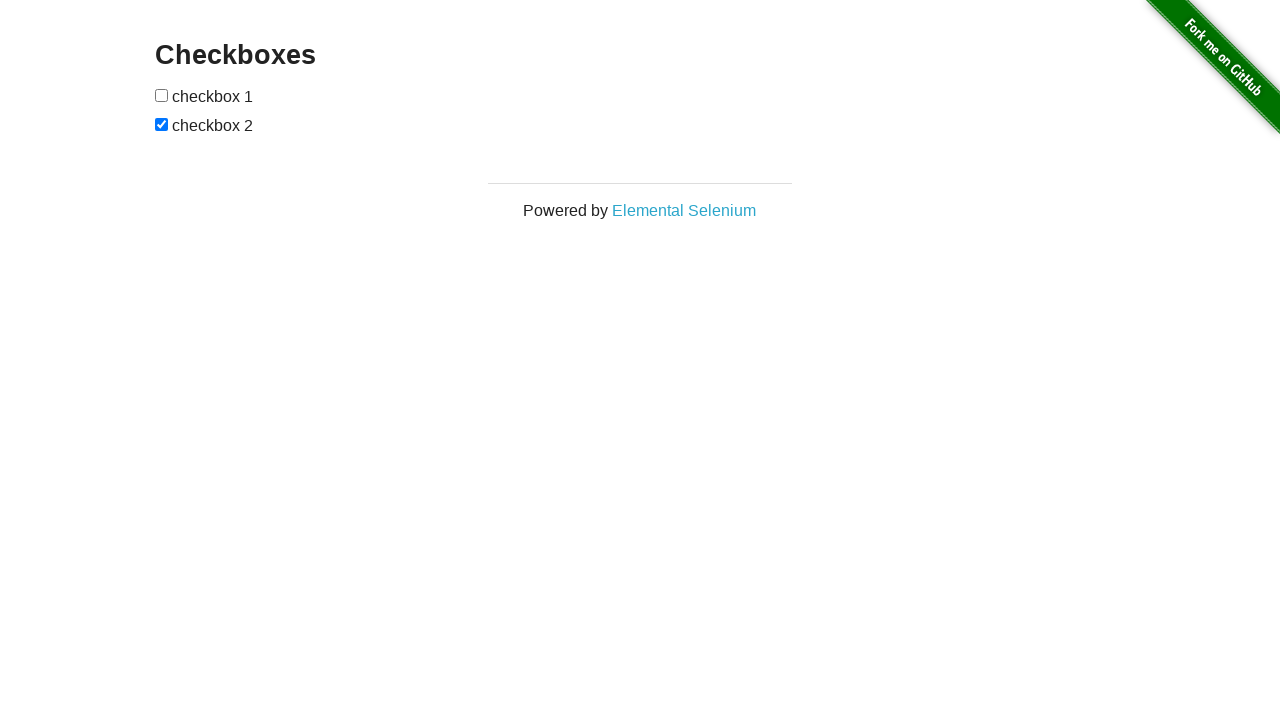

Clicked first checkbox to check it at (162, 95) on input[type="checkbox"] >> nth=0
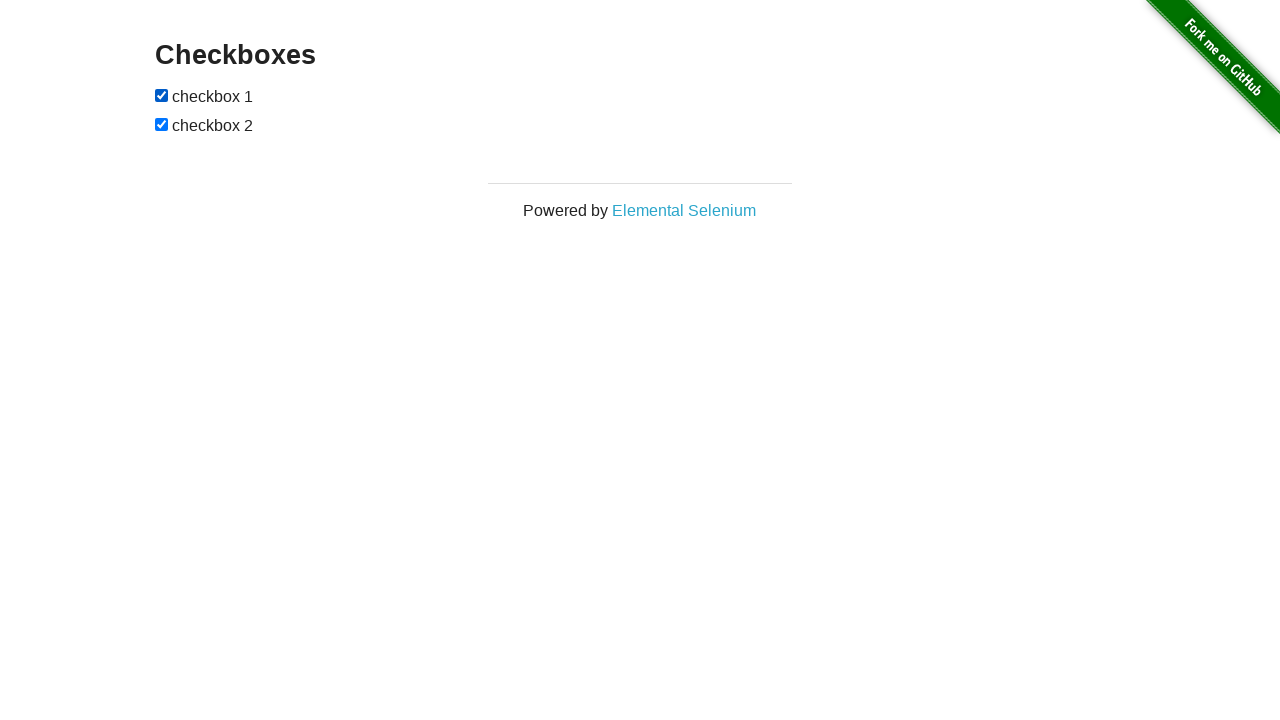

Verified first checkbox is now checked
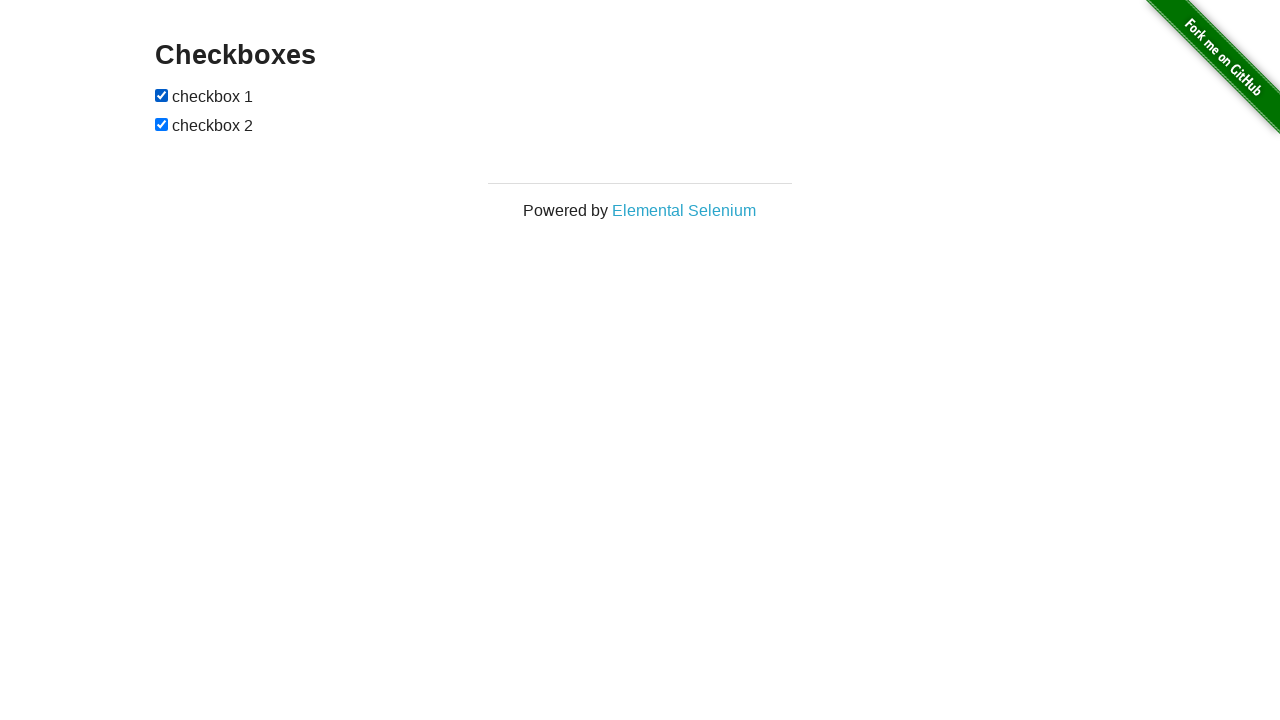

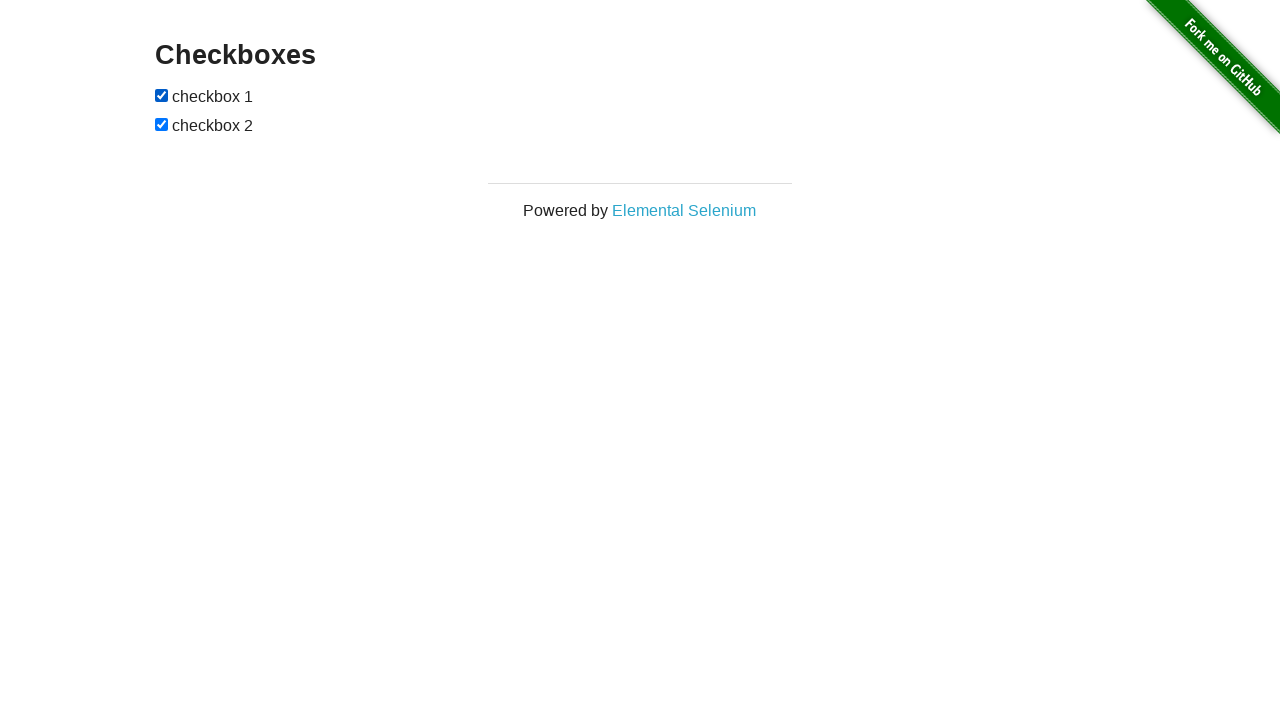